Tests the subscription functionality on the cart page by navigating to cart, scrolling to footer, entering an email in the subscription form, and verifying the success message.

Starting URL: http://automationexercise.com

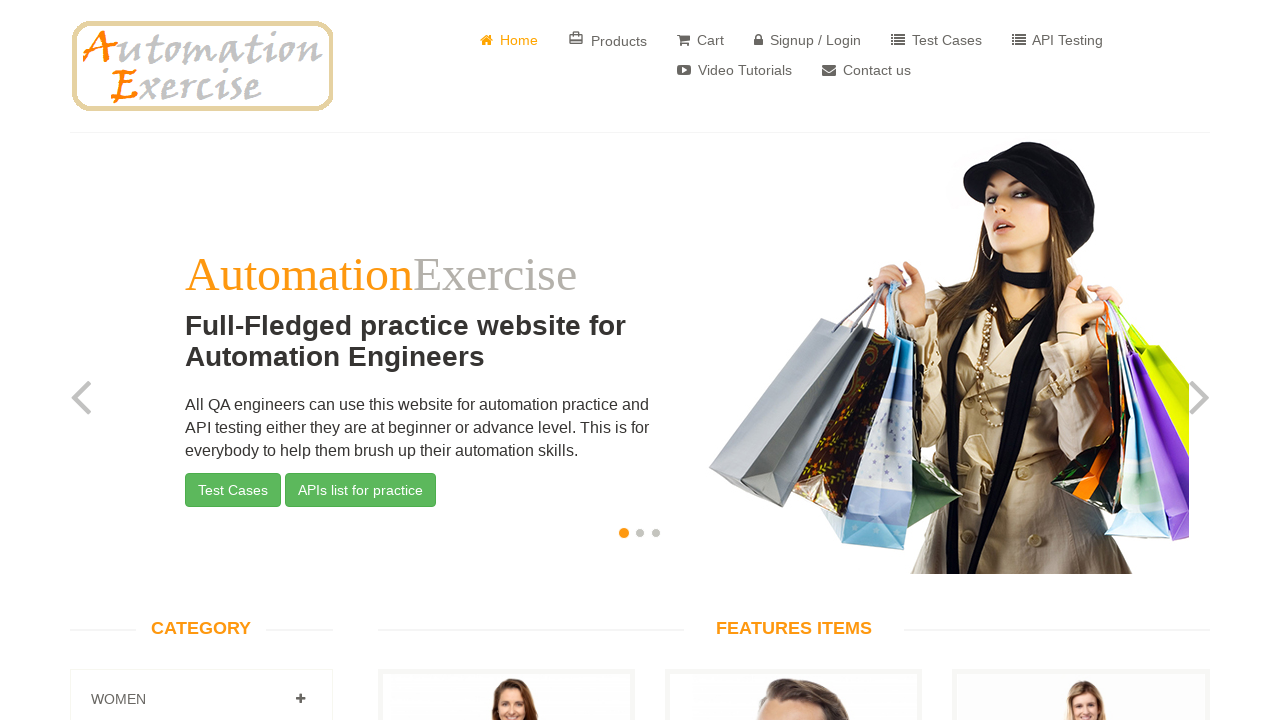

Clicked Cart button to navigate to cart page at (700, 40) on a[href='/view_cart']
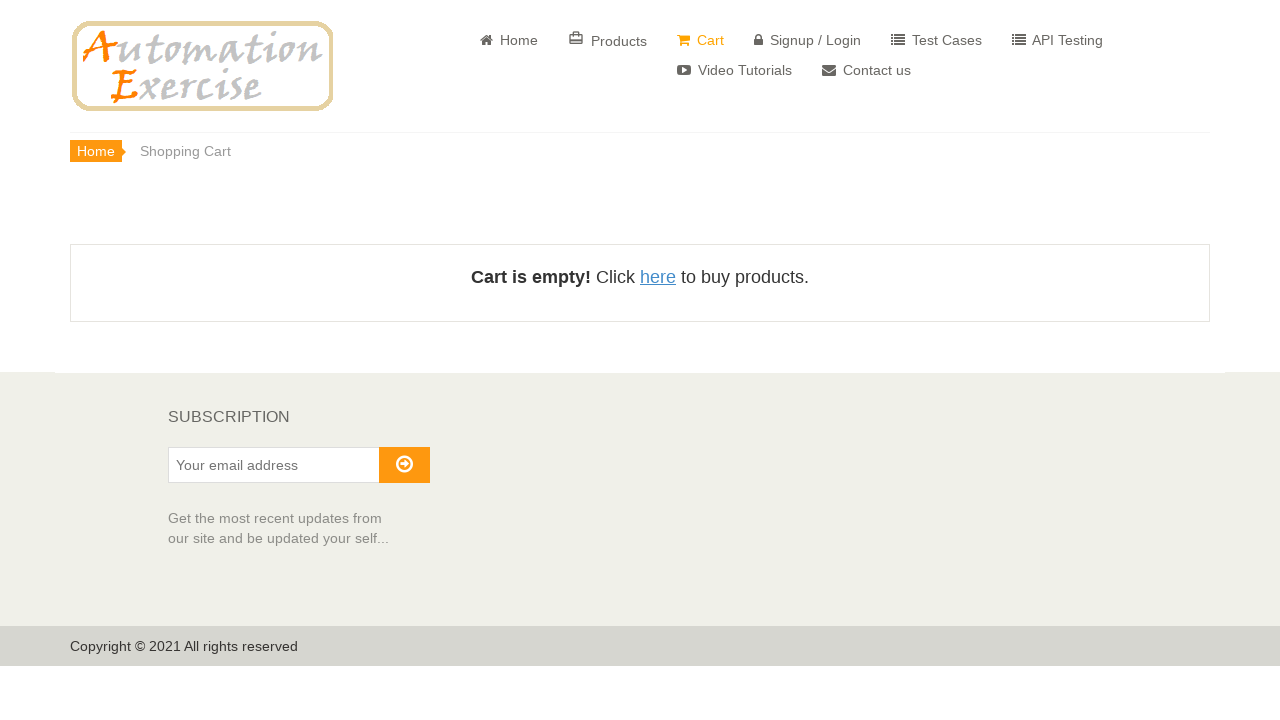

Scrolled down to footer using End key
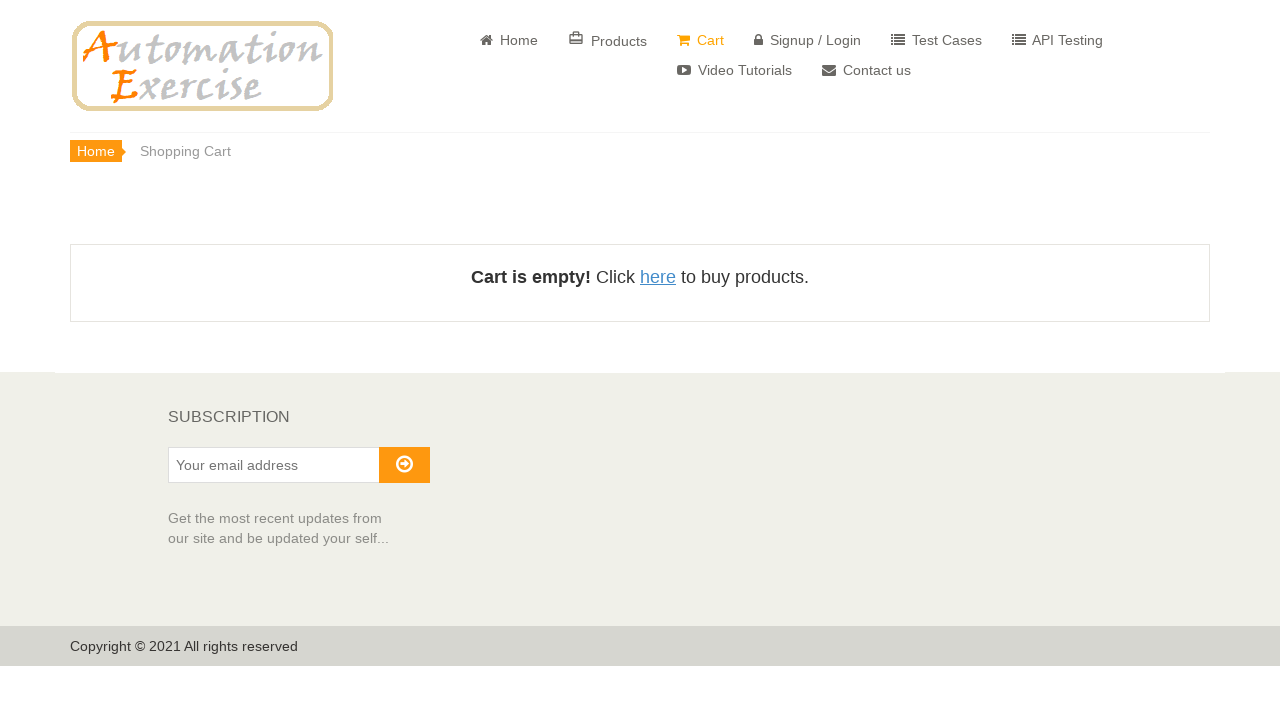

Verified SUBSCRIPTION heading is visible
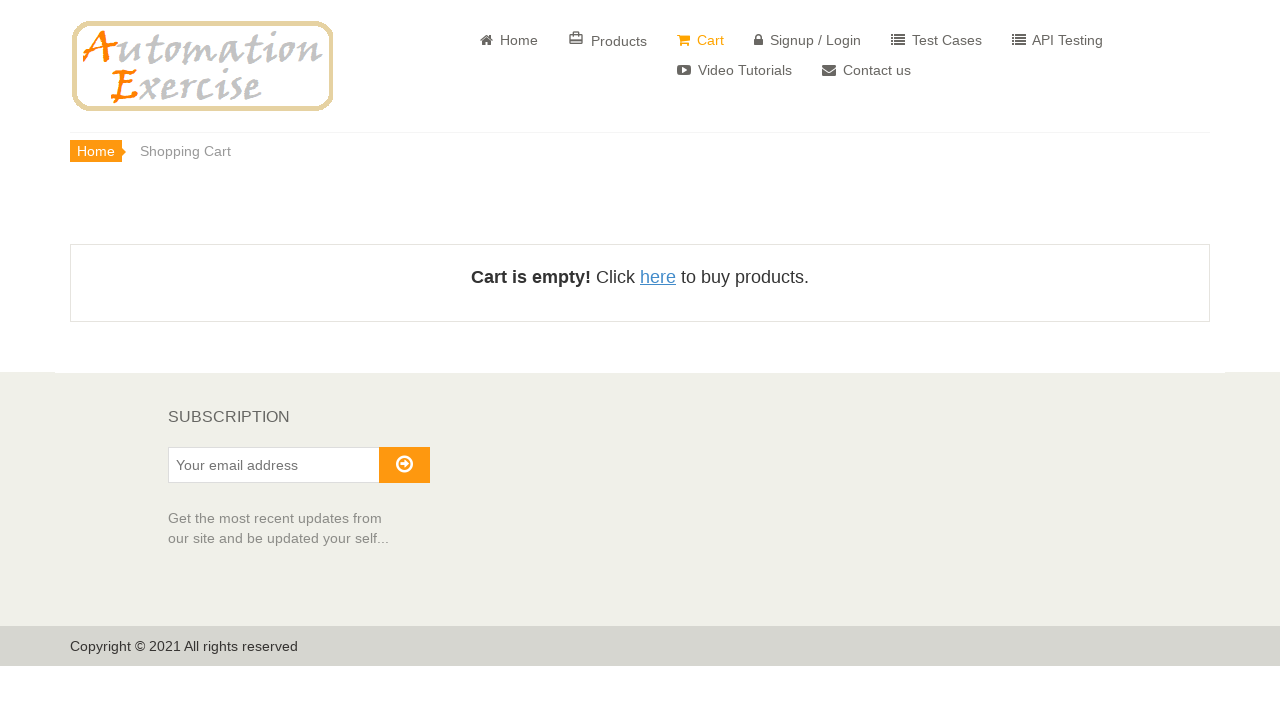

Entered email address 'testuser7842@example.com' in subscription field on #susbscribe_email
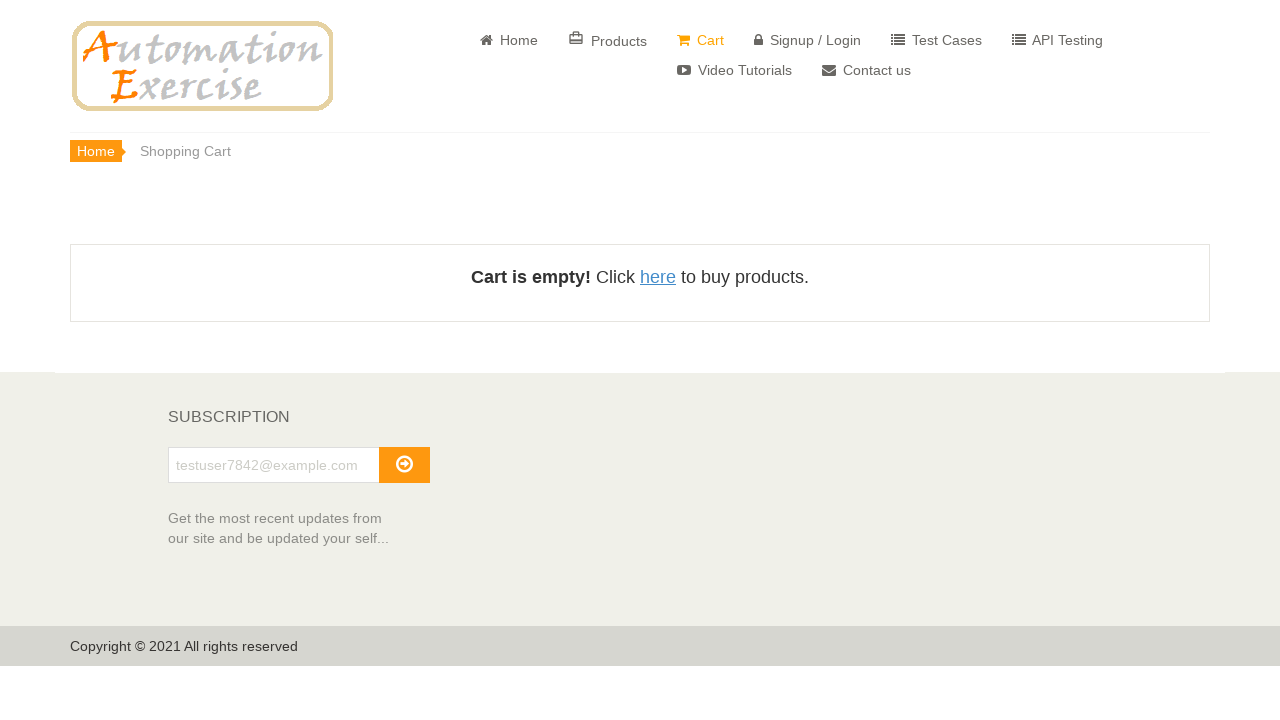

Clicked subscribe button to submit email at (404, 465) on #subscribe
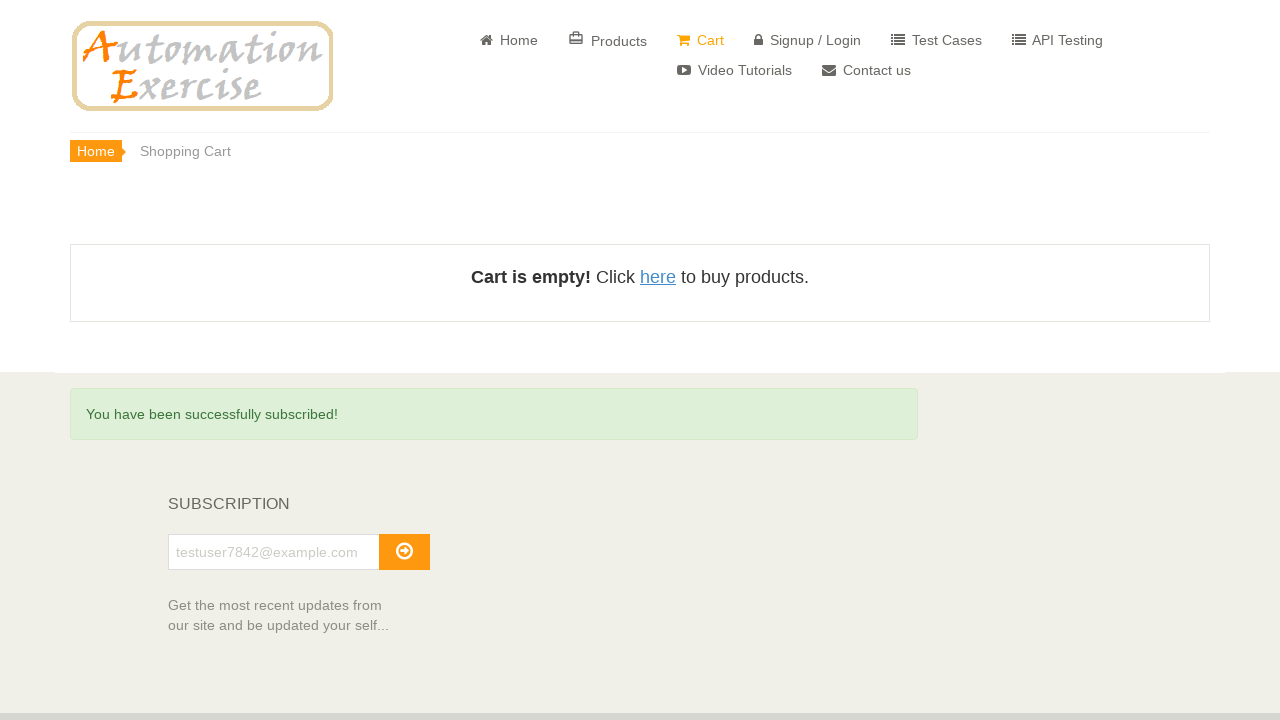

Verified success message 'You have been successfully subscribed!' appeared
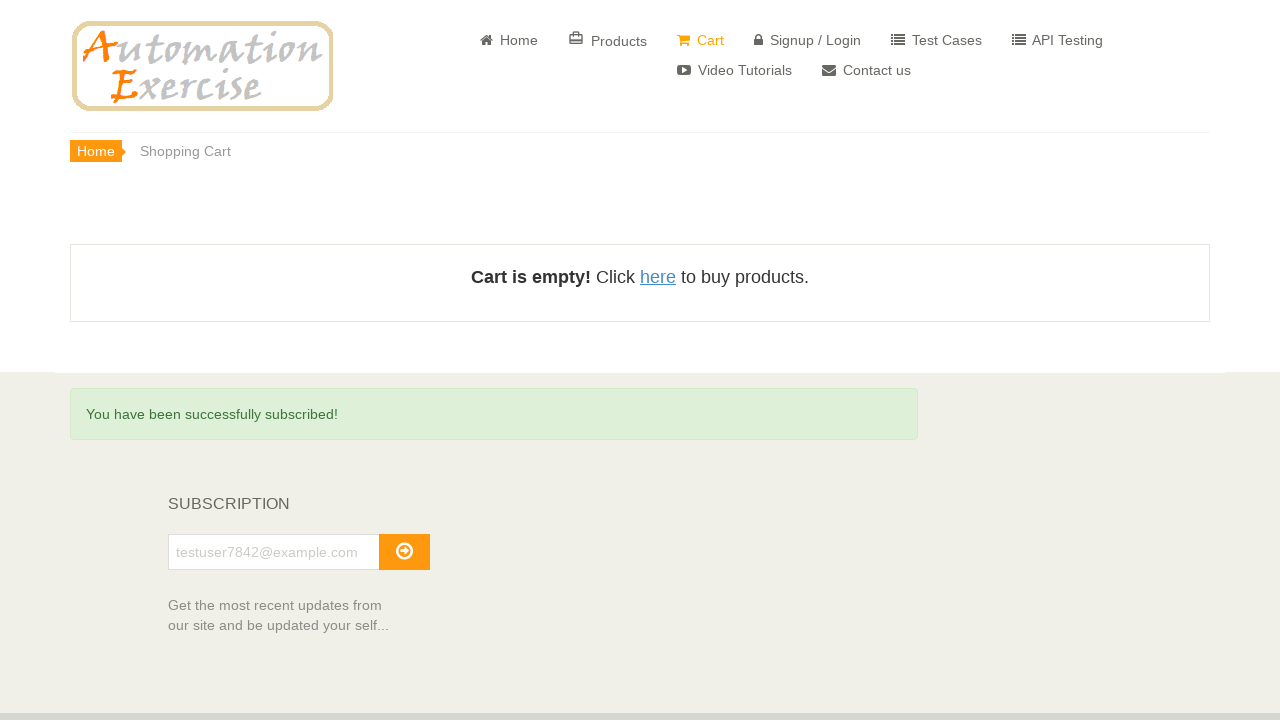

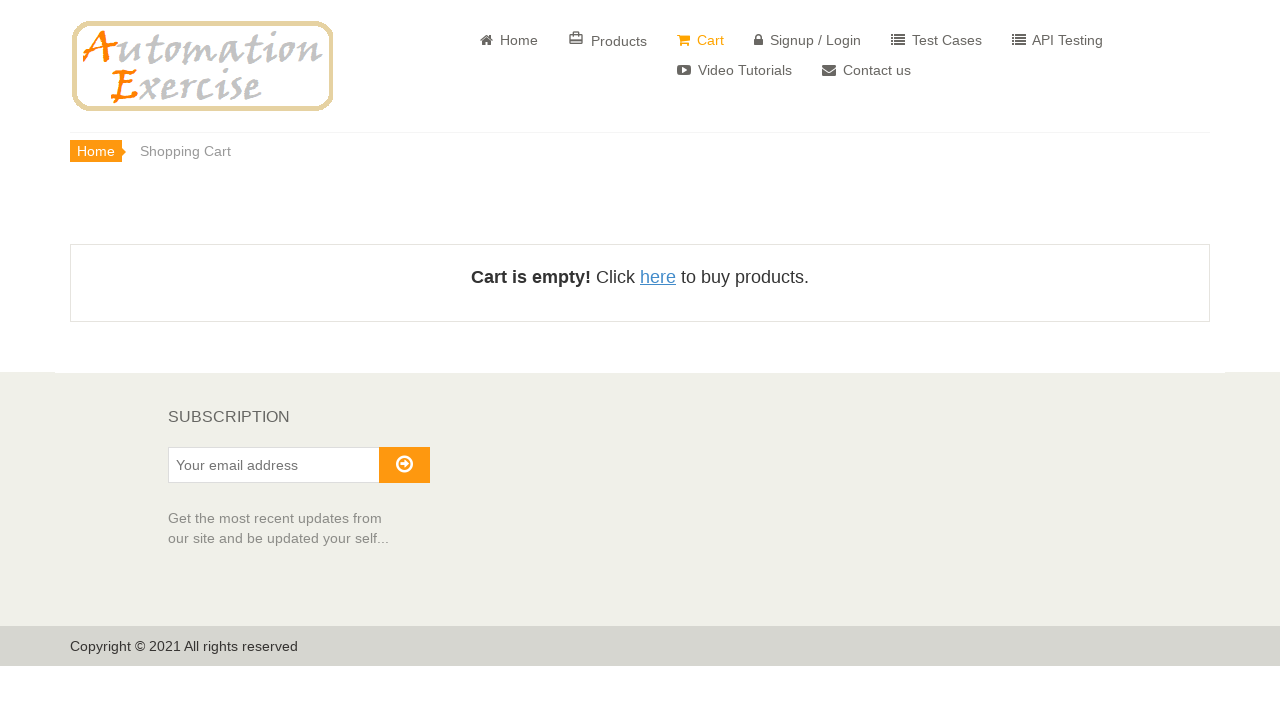